Tests an e-commerce grocery shopping flow by adding specific items (Cucumber, Brocolli, Beetroot, Orange, Raspberry) to cart, proceeding to checkout, and applying a promo code to verify the discount is applied.

Starting URL: https://rahulshettyacademy.com/seleniumPractise/#/

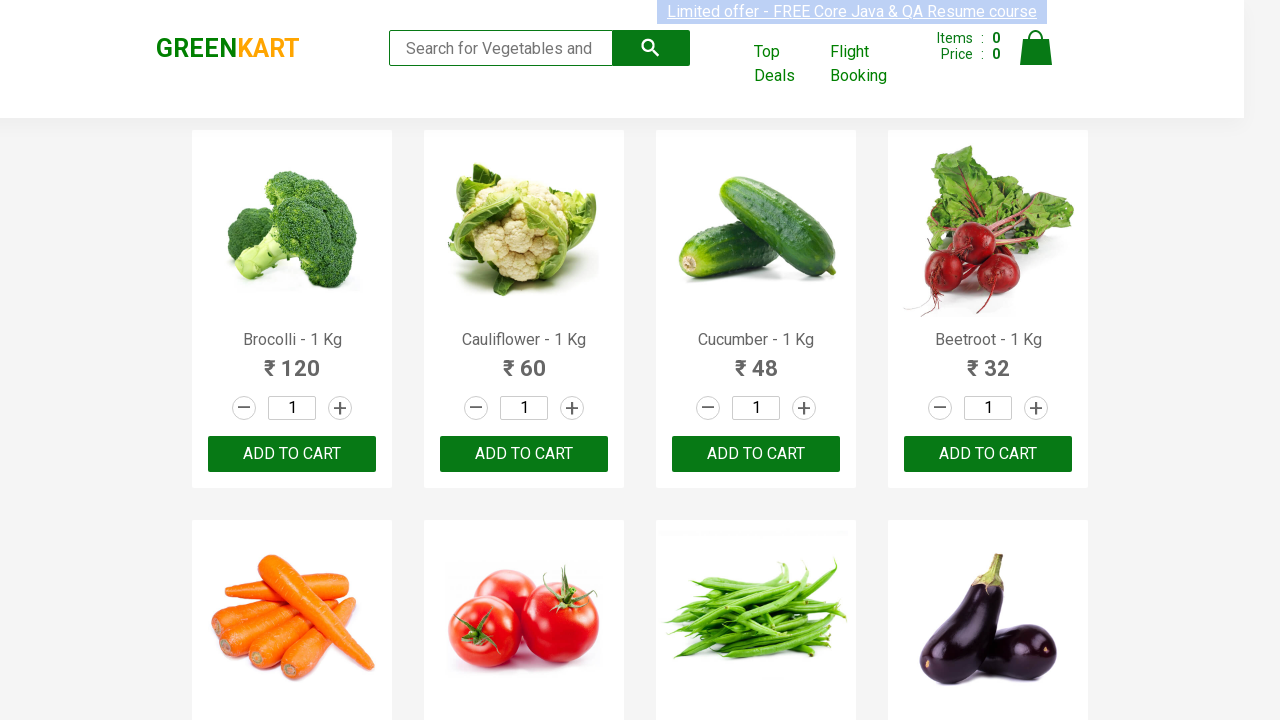

Waited for product list to load
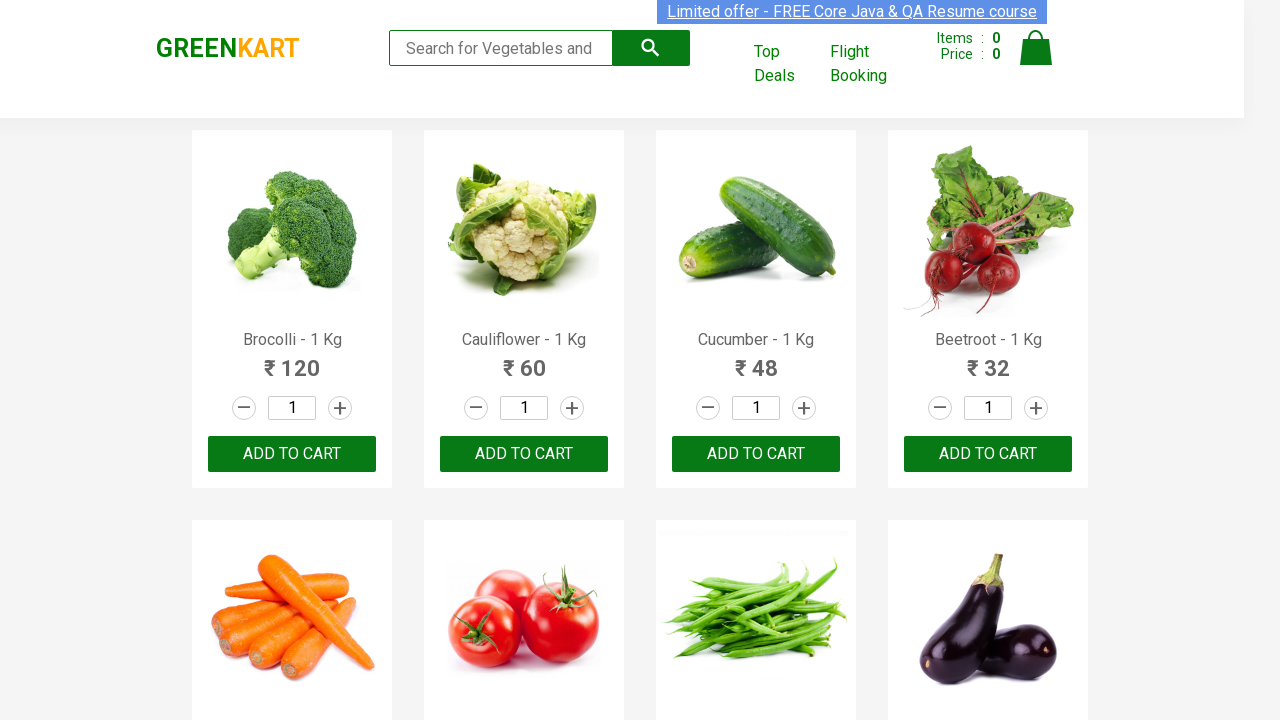

Retrieved all product elements from the page
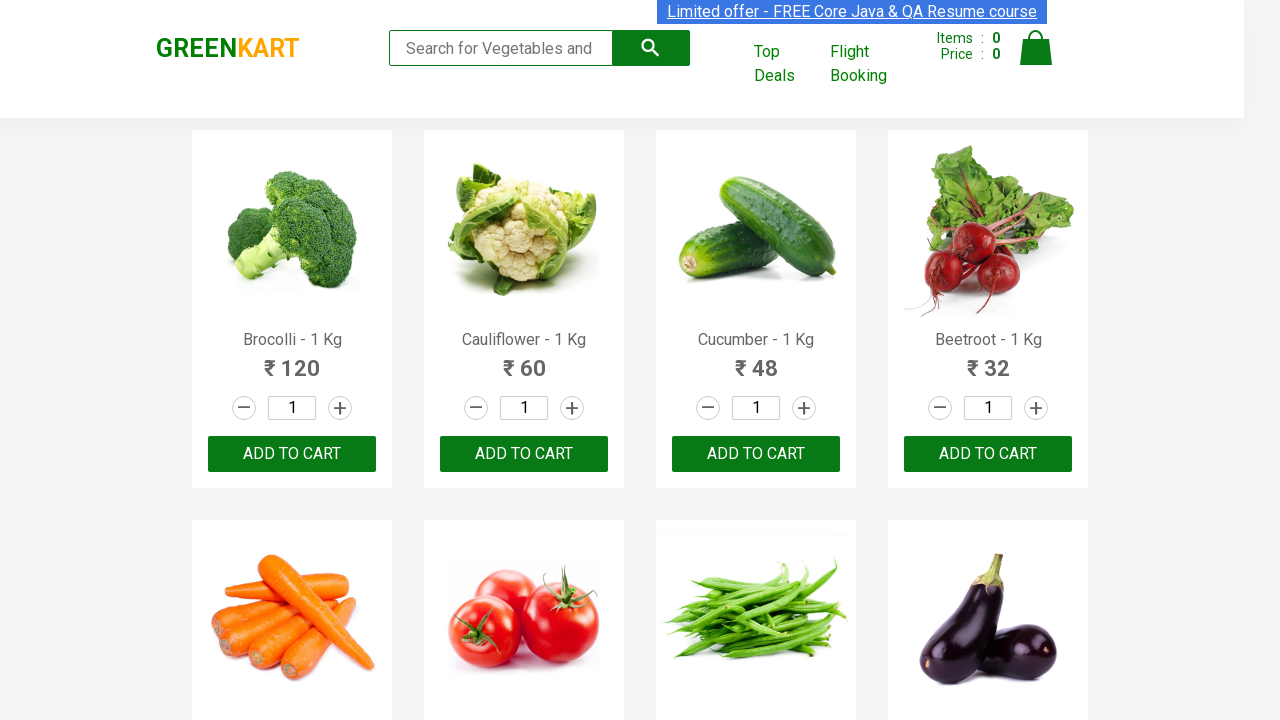

Added 'Brocolli' to cart at (292, 454) on xpath=//div[@class='product-action']/button >> nth=0
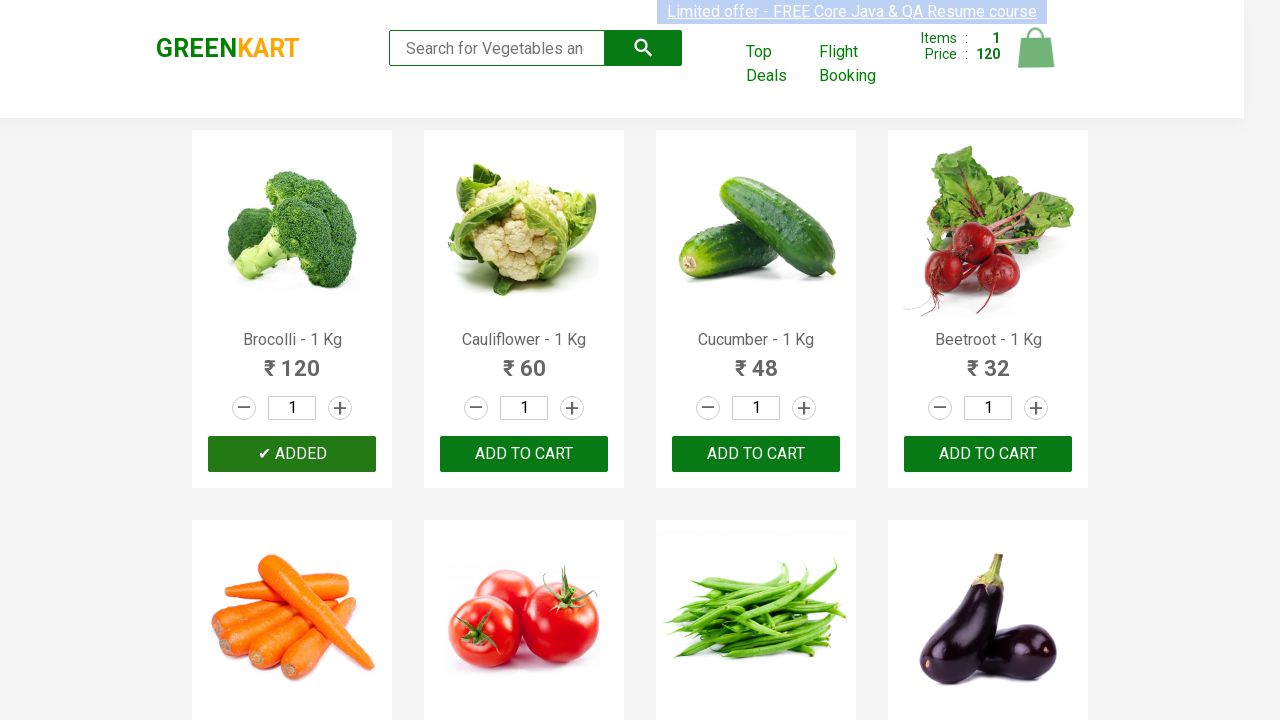

Added 'Cucumber' to cart at (756, 454) on xpath=//div[@class='product-action']/button >> nth=2
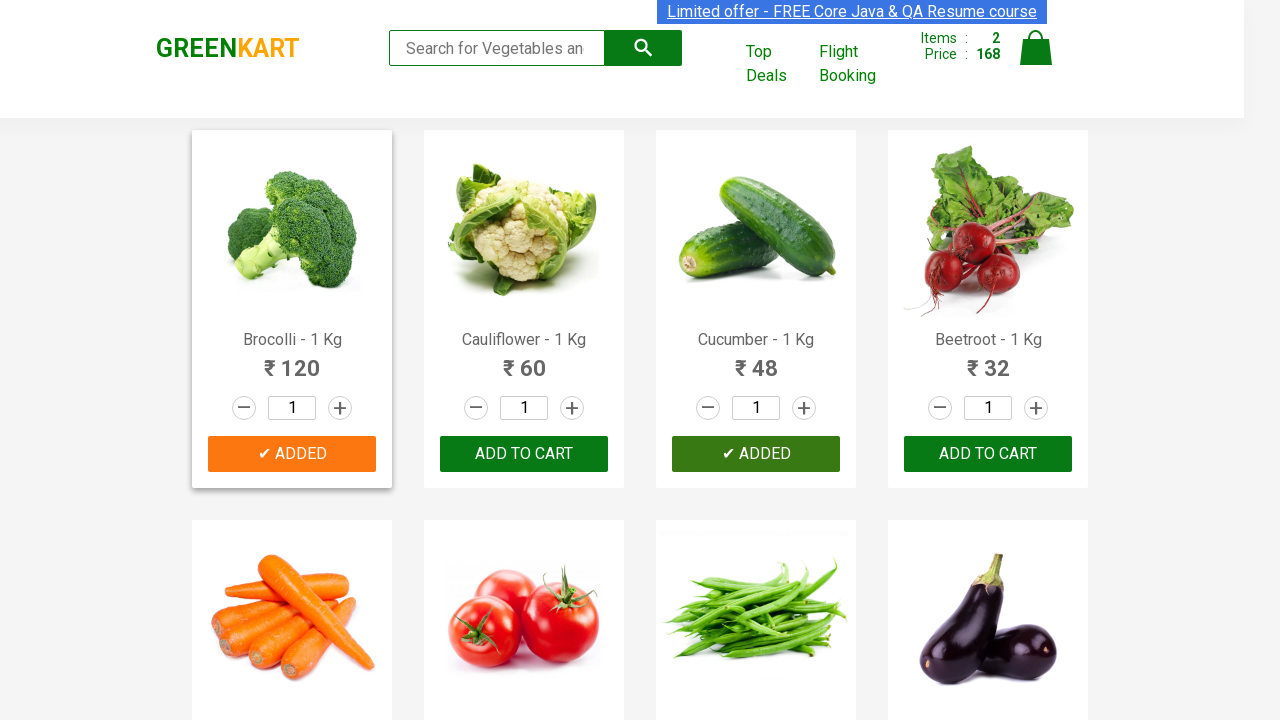

Added 'Beetroot' to cart at (988, 454) on xpath=//div[@class='product-action']/button >> nth=3
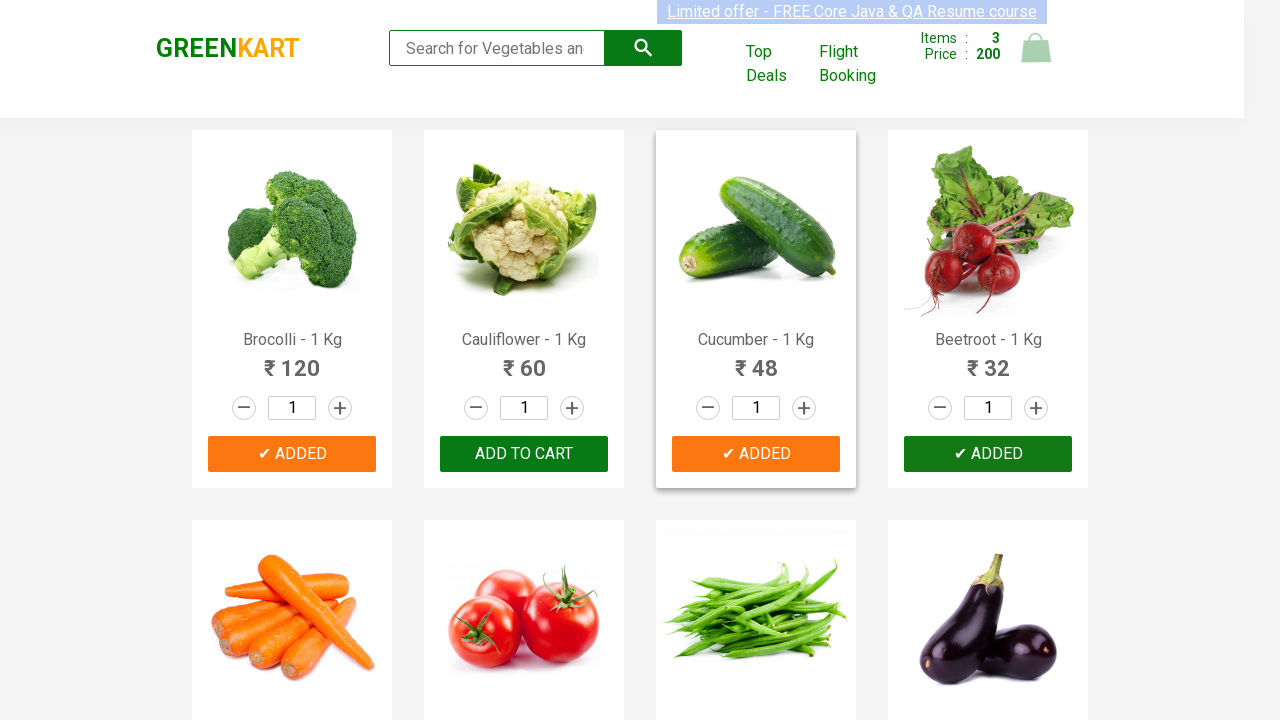

Added 'Orange' to cart at (988, 360) on xpath=//div[@class='product-action']/button >> nth=19
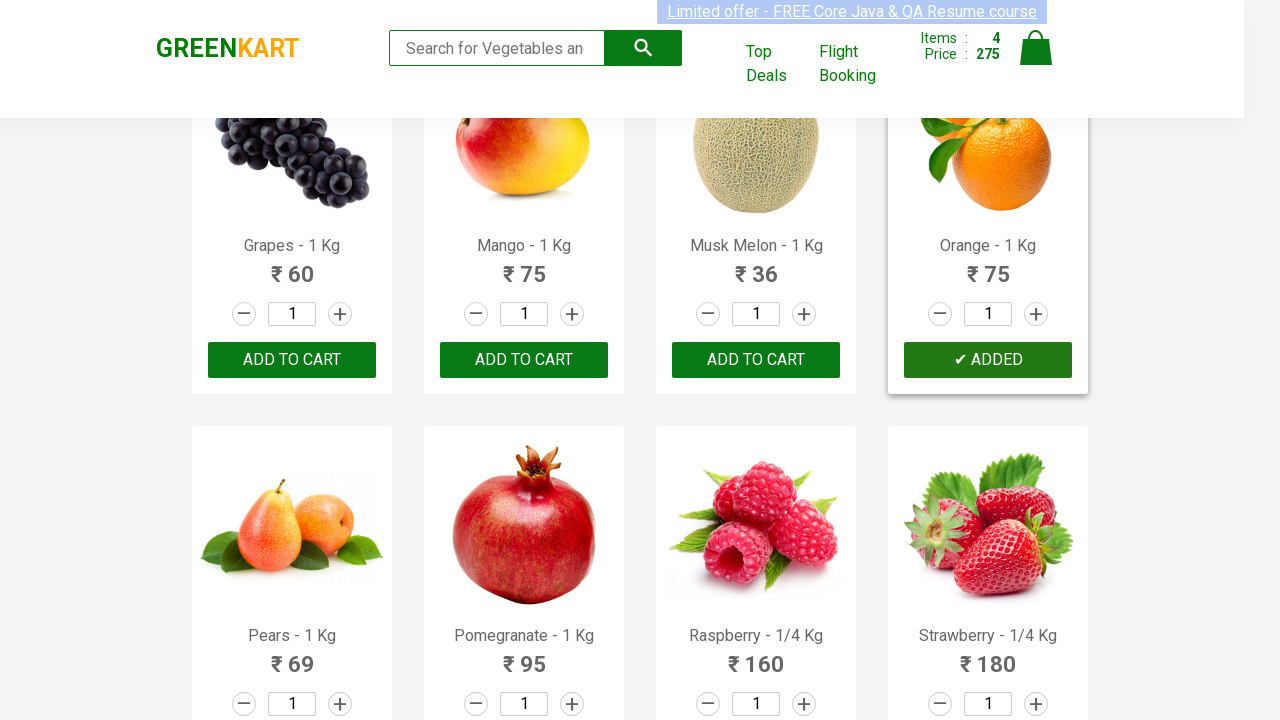

Added 'Raspberry' to cart at (756, 360) on xpath=//div[@class='product-action']/button >> nth=22
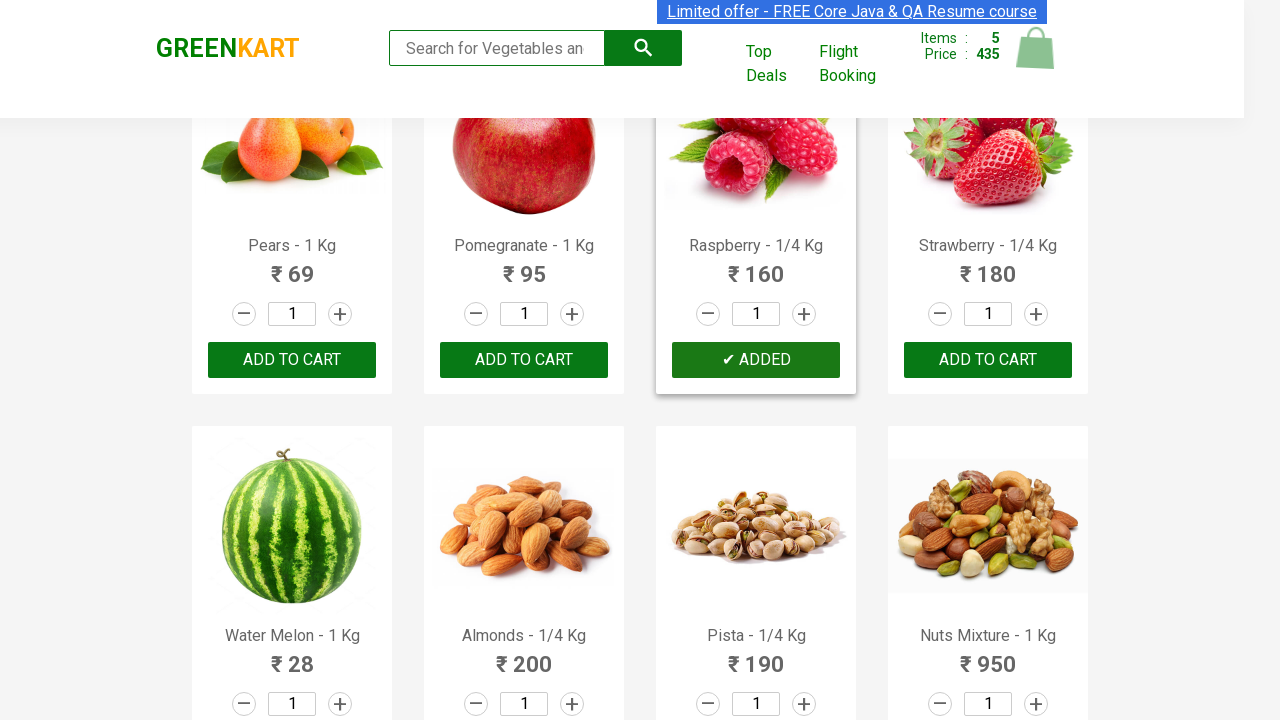

Clicked cart icon to view cart at (1036, 48) on img[alt='Cart']
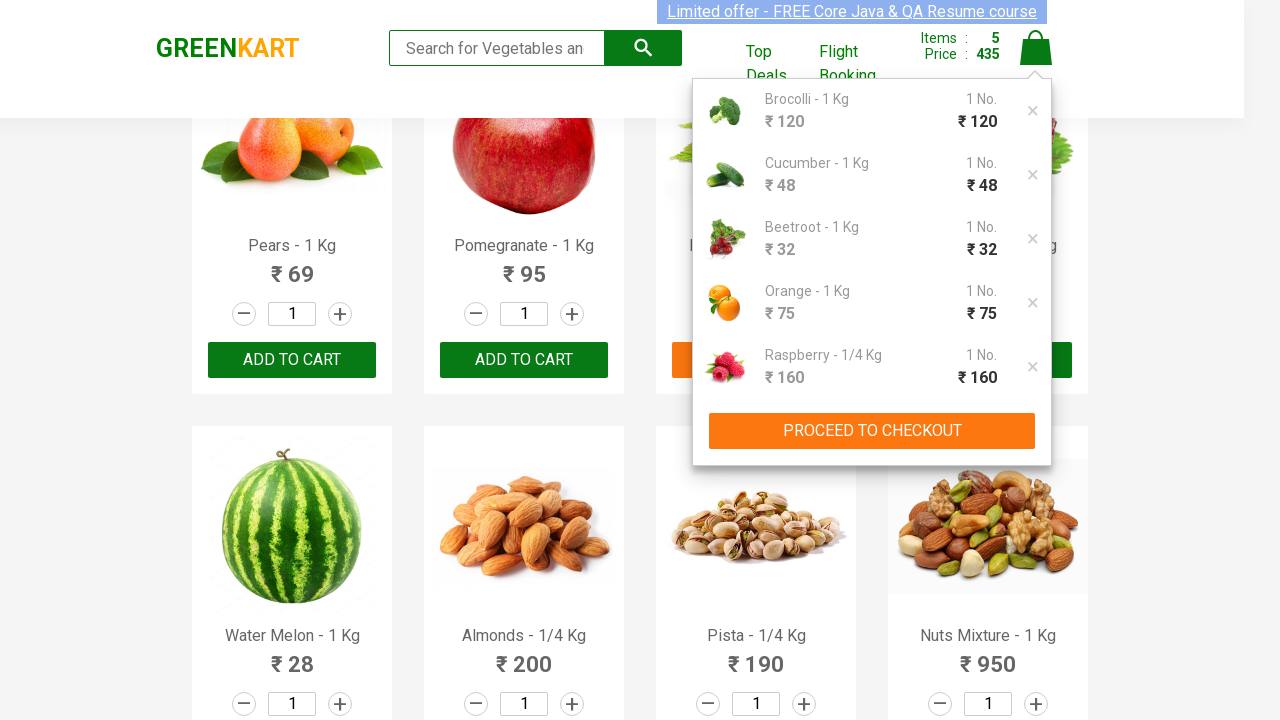

Clicked PROCEED TO CHECKOUT button at (872, 431) on xpath=//button[text()='PROCEED TO CHECKOUT']
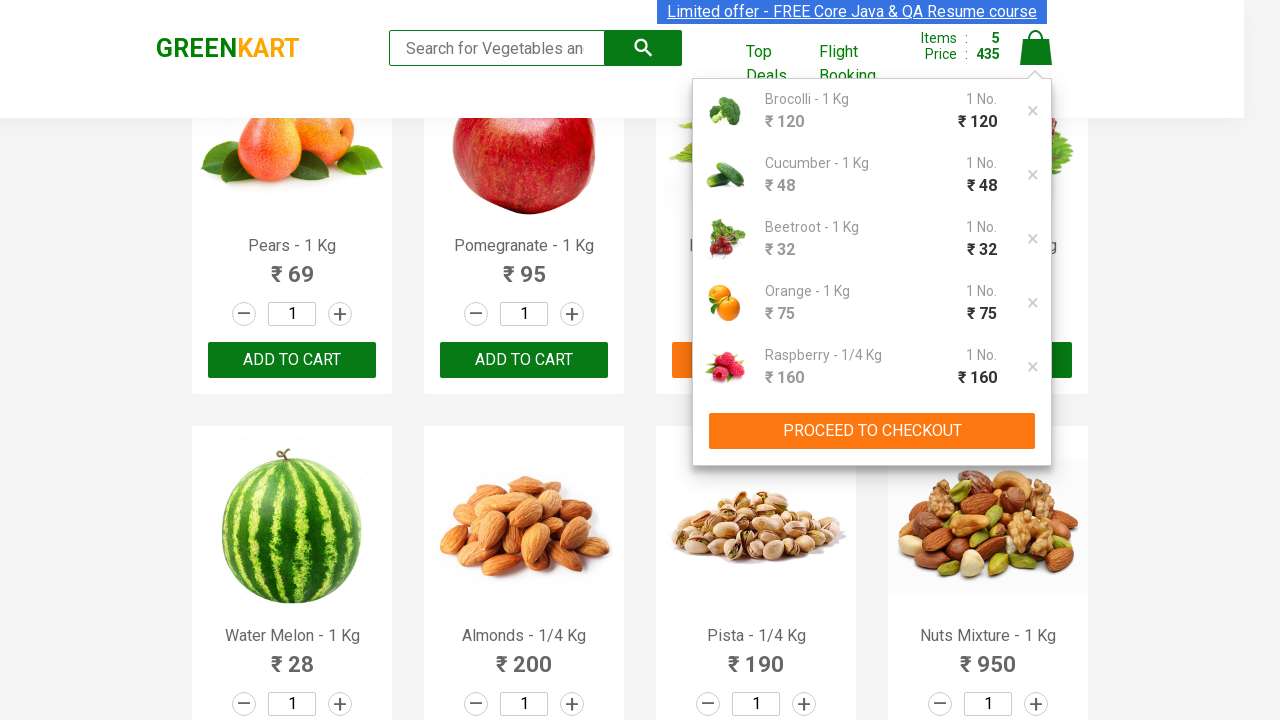

Promo code input field appeared
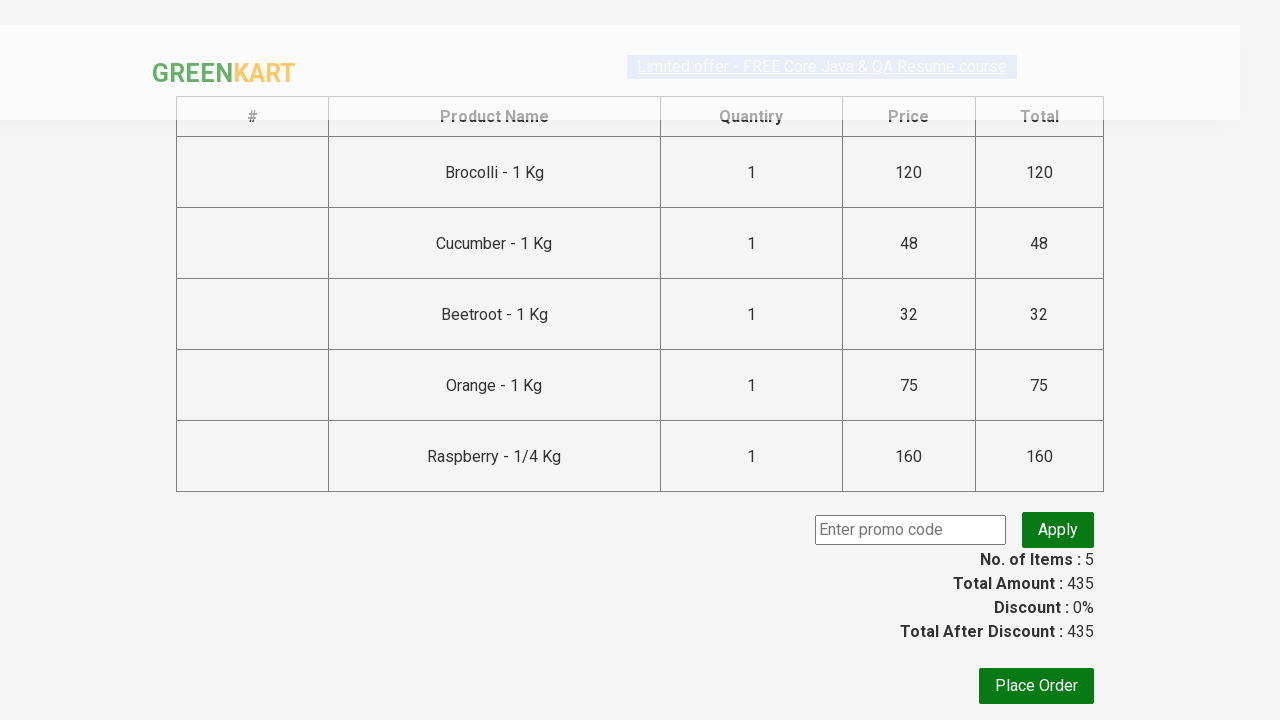

Entered promo code 'rahulshettyacademy' on input.promoCode
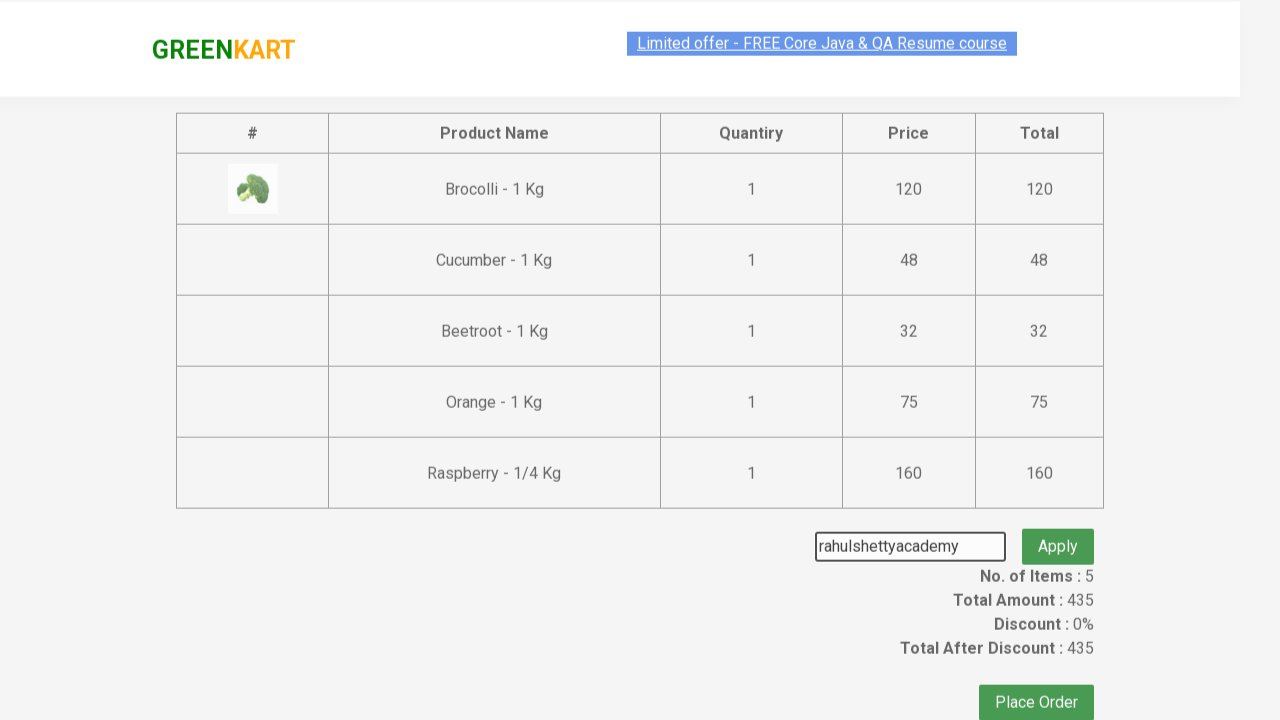

Clicked Apply button to apply promo code at (1058, 530) on button.promoBtn
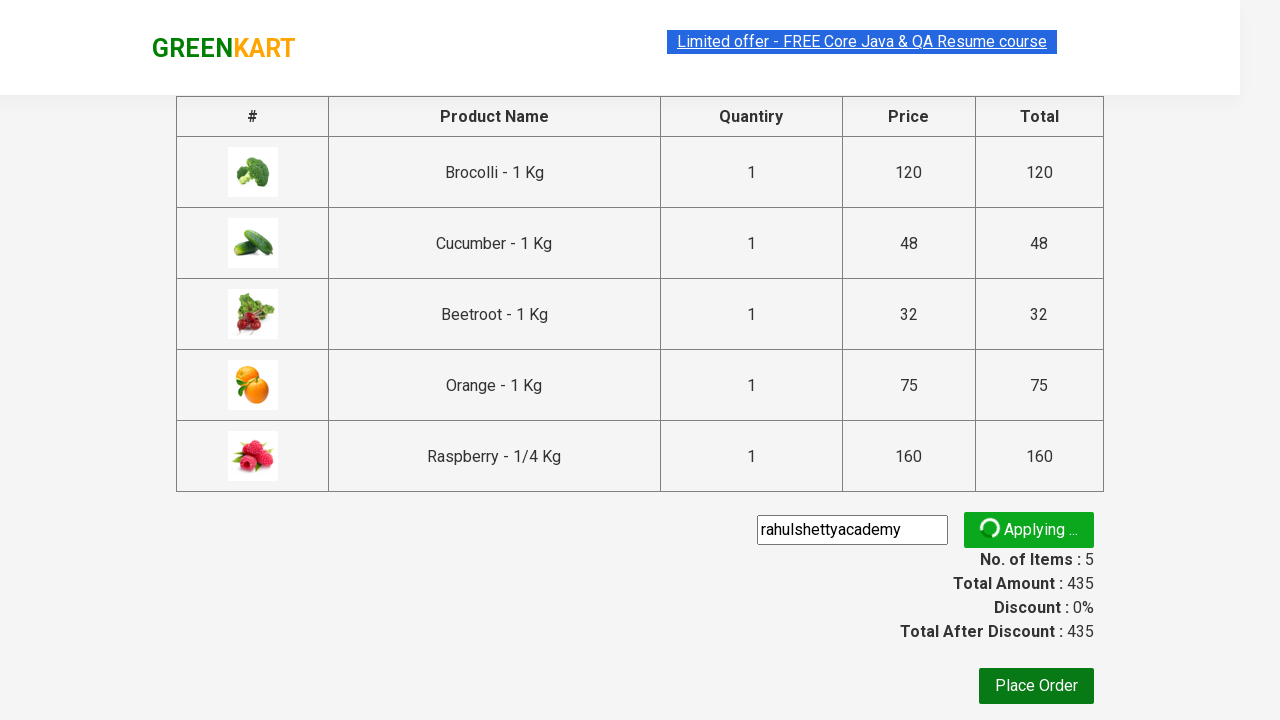

Promo code discount applied successfully
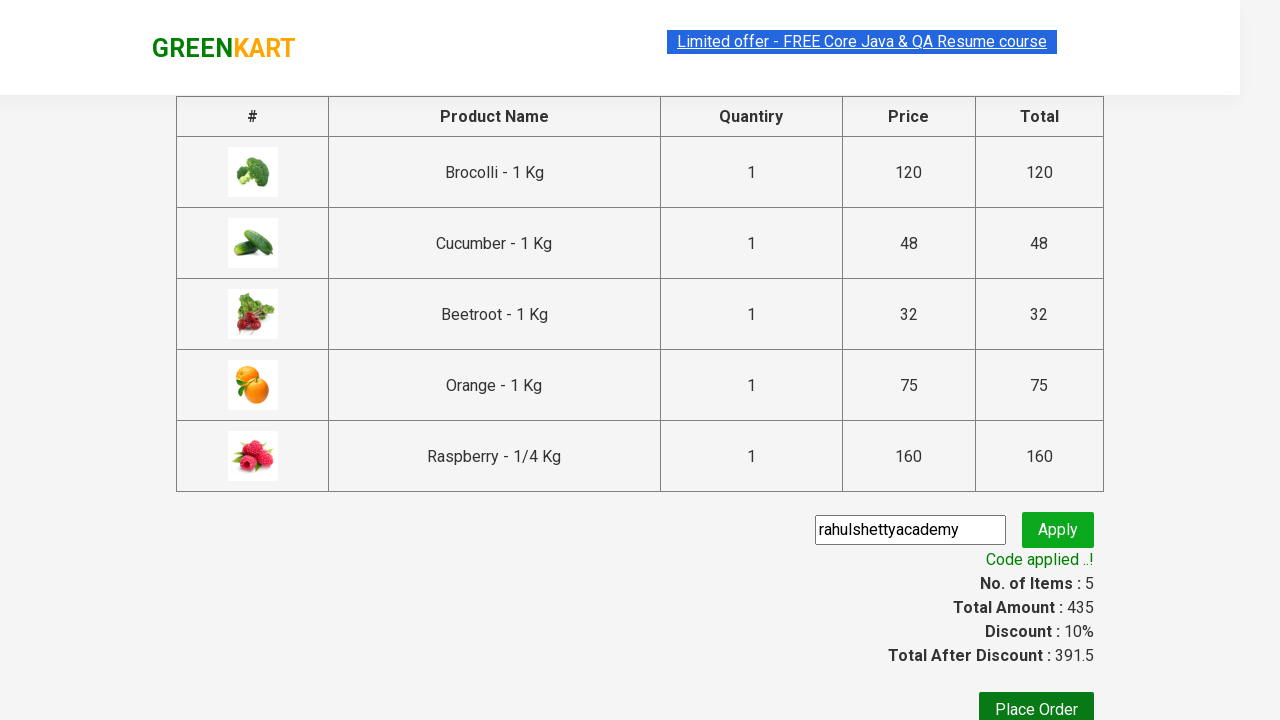

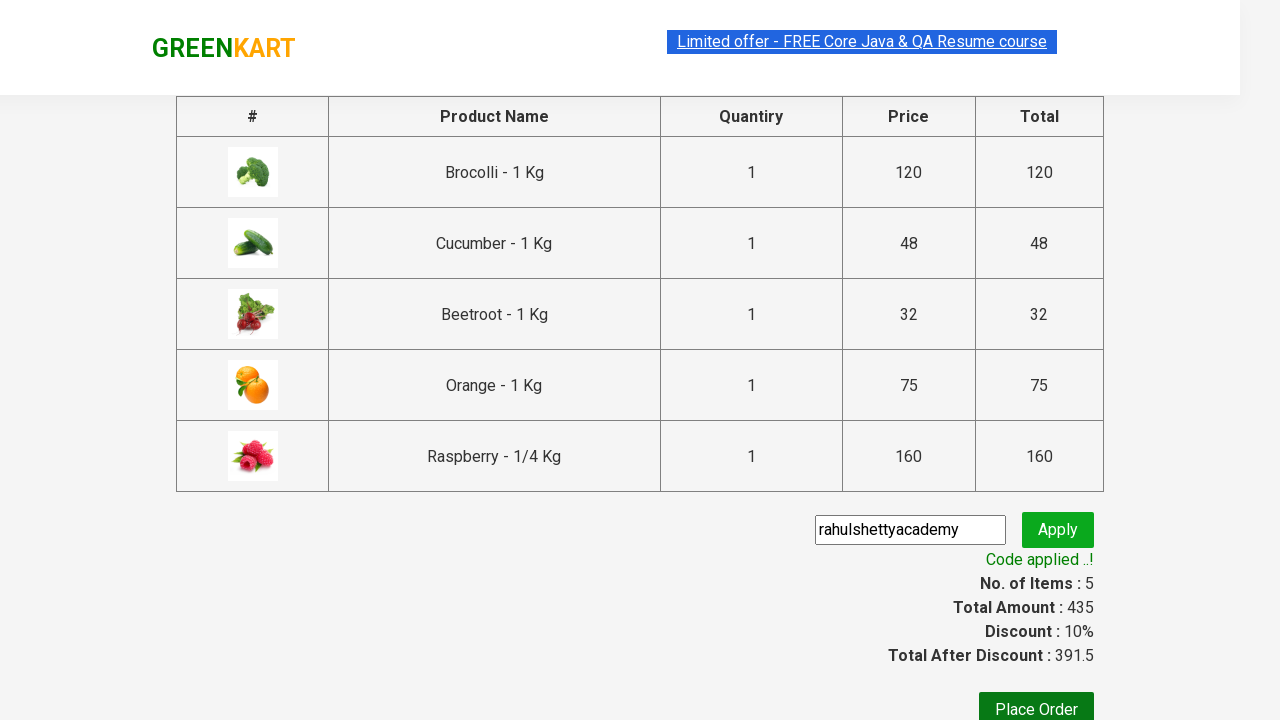